Navigates to automationbykrishna.com, clicks on the demo table link, and waits for the table to load to verify the last row is visible.

Starting URL: http://automationbykrishna.com/

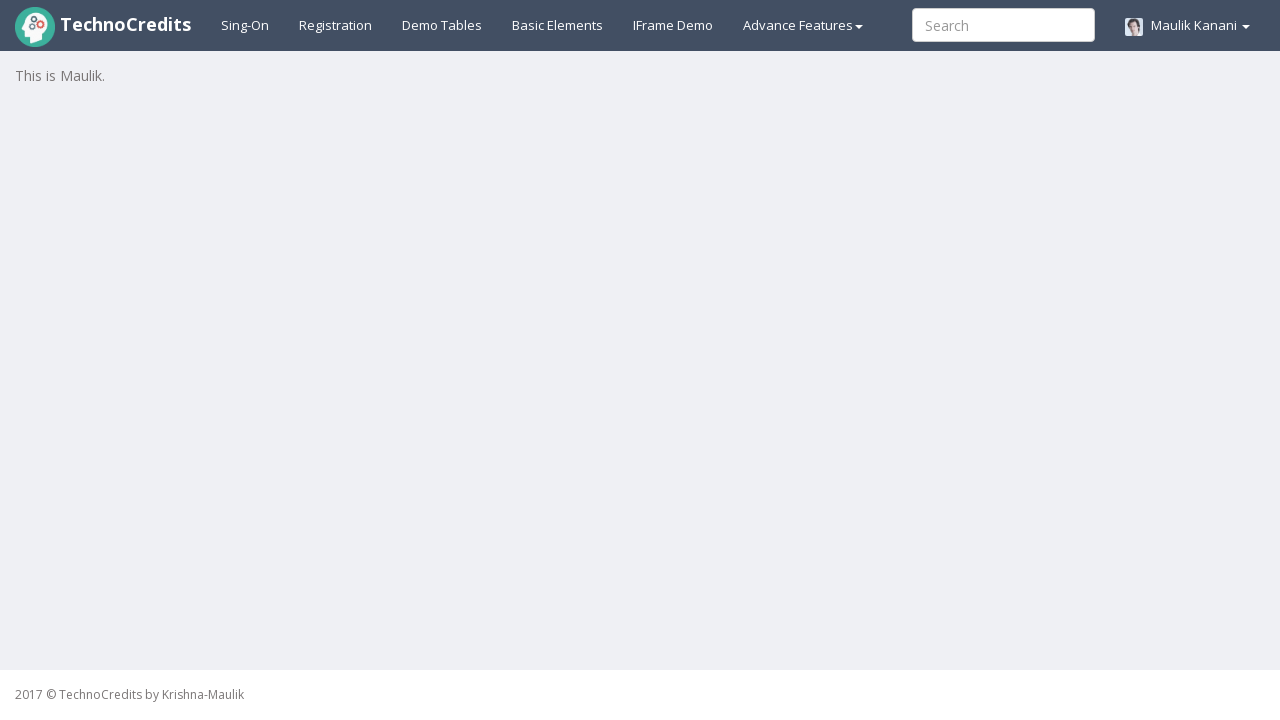

Navigated to automationbykrishna.com
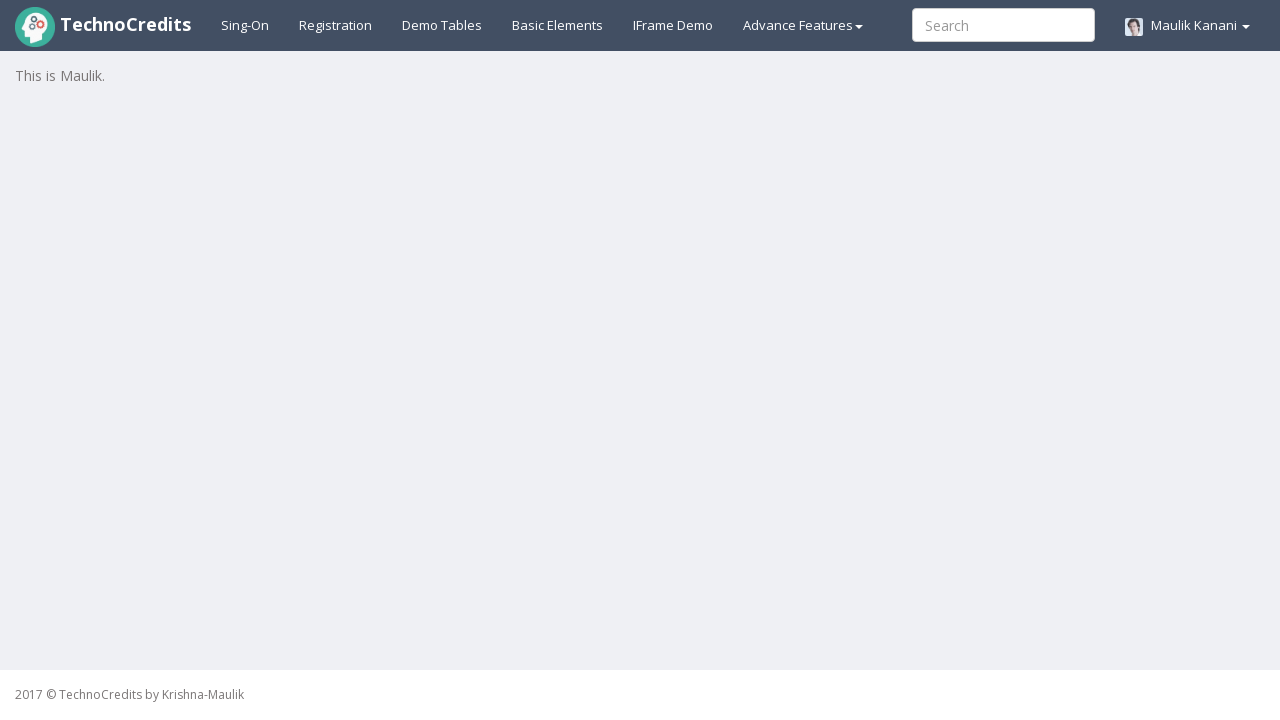

Clicked on the demo table link at (442, 25) on #demotable
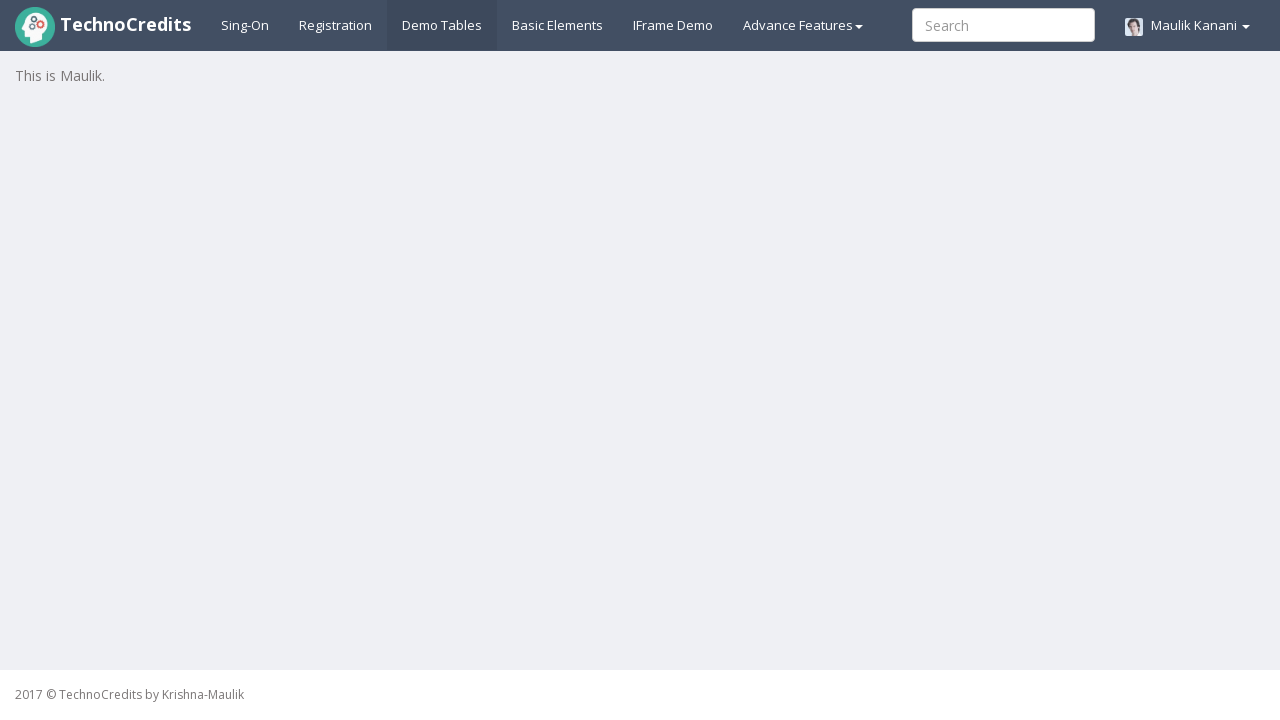

Table loaded and last row (5th row) is visible
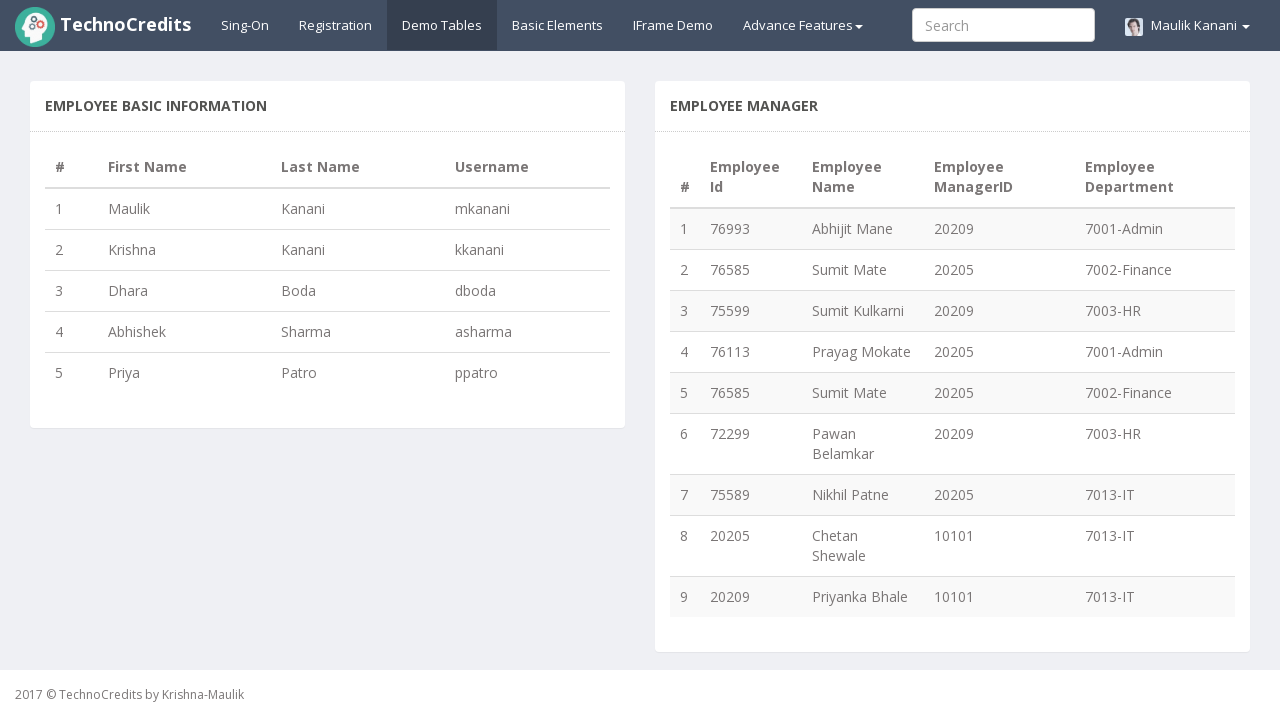

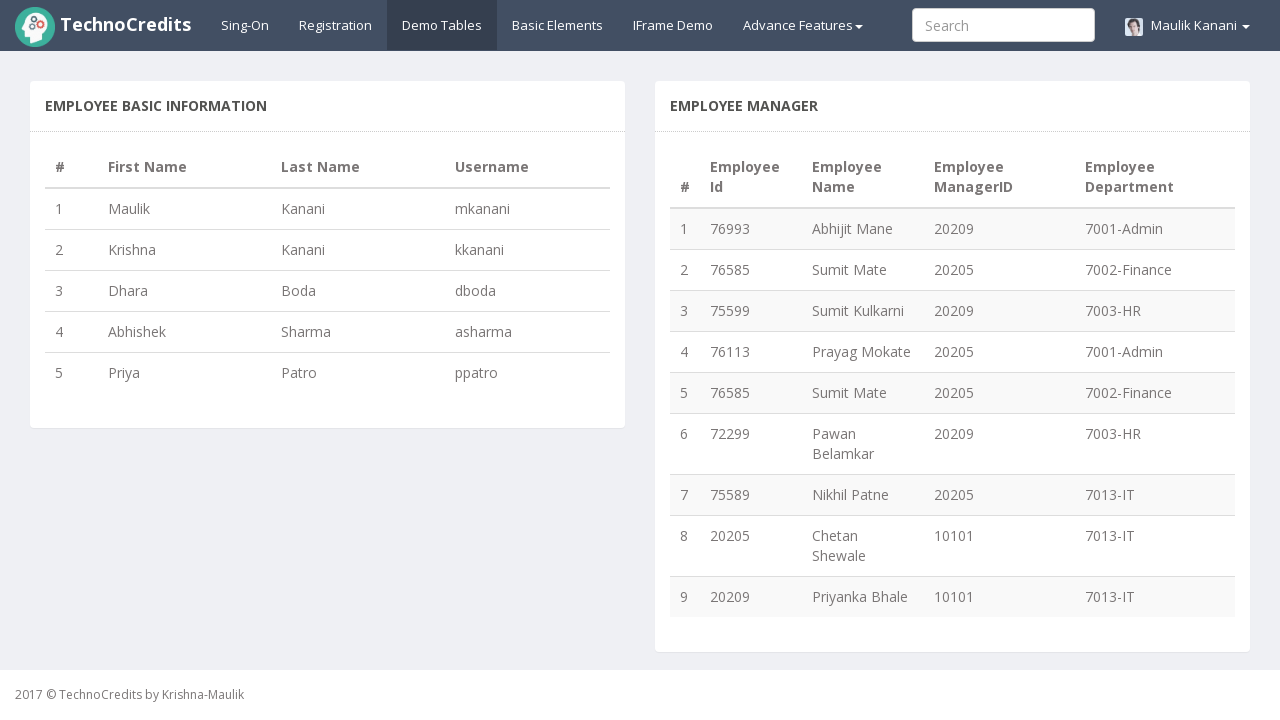